Tests scrolling functionality on a practice page by scrolling the window and a web table, then verifies the sum of values in a table column matches the displayed total

Starting URL: https://rahulshettyacademy.com/AutomationPractice/

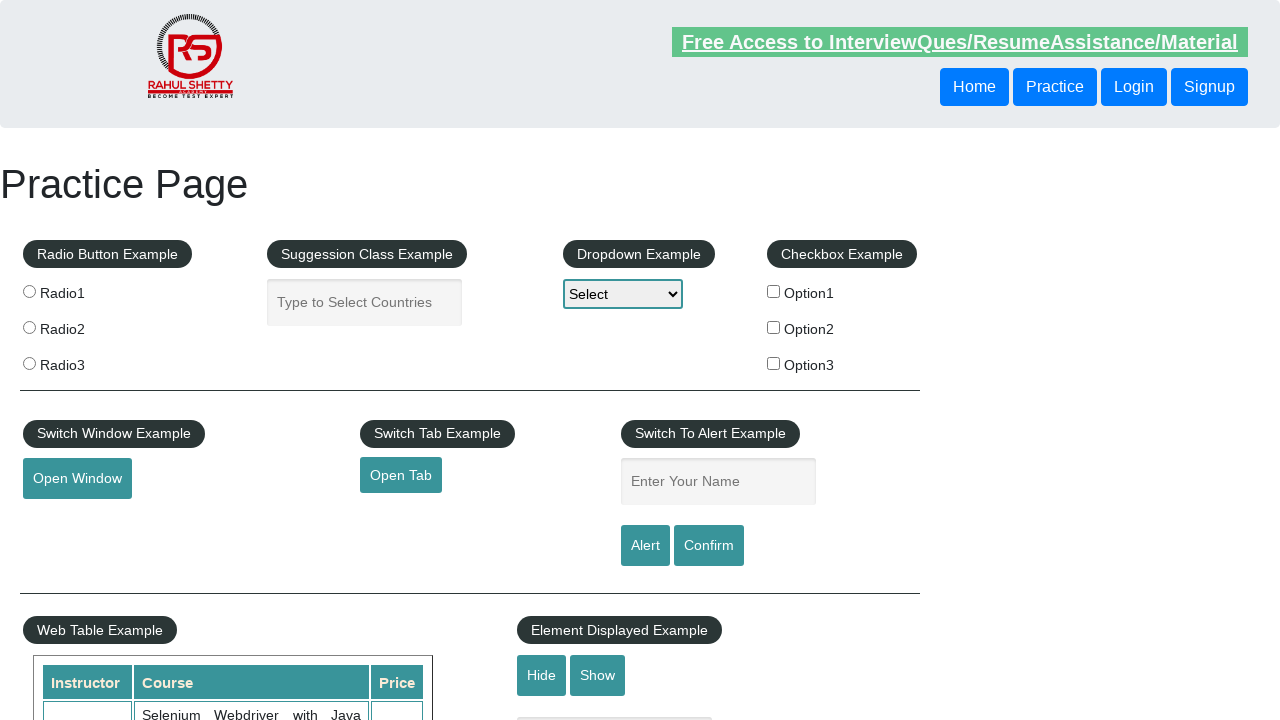

Scrolled window down by 500 pixels
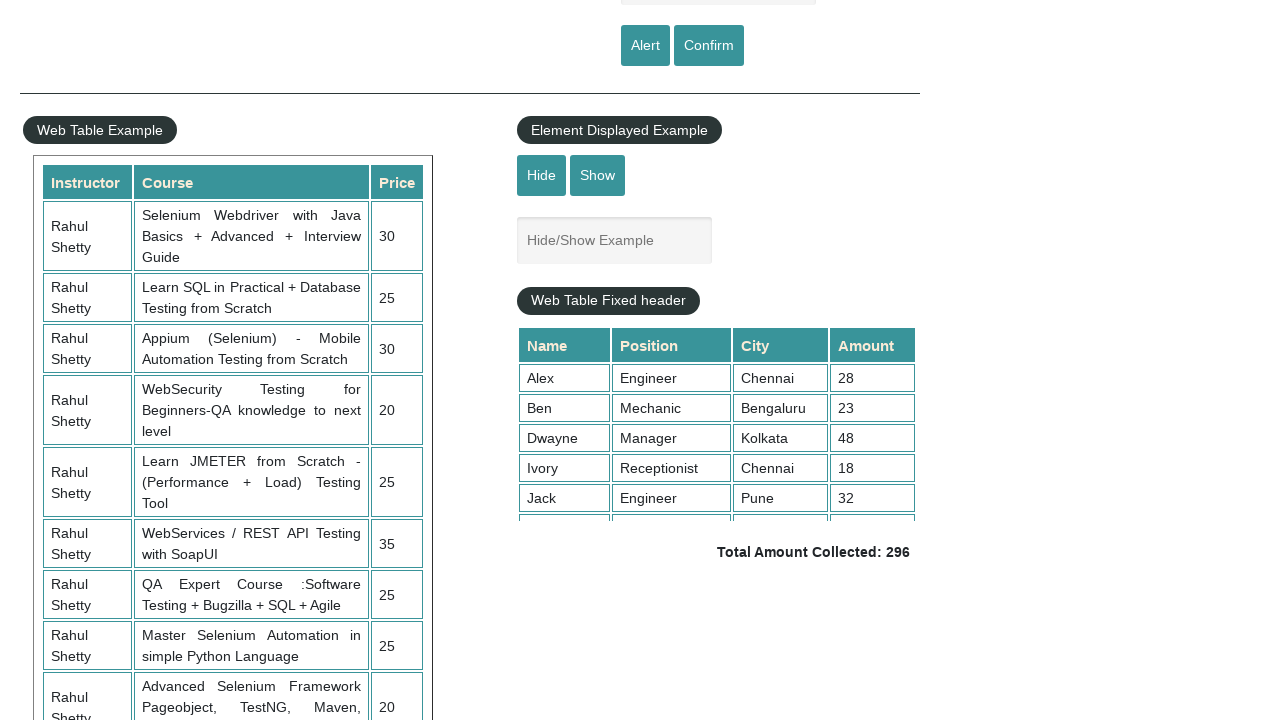

Waited 1000ms for scroll to complete
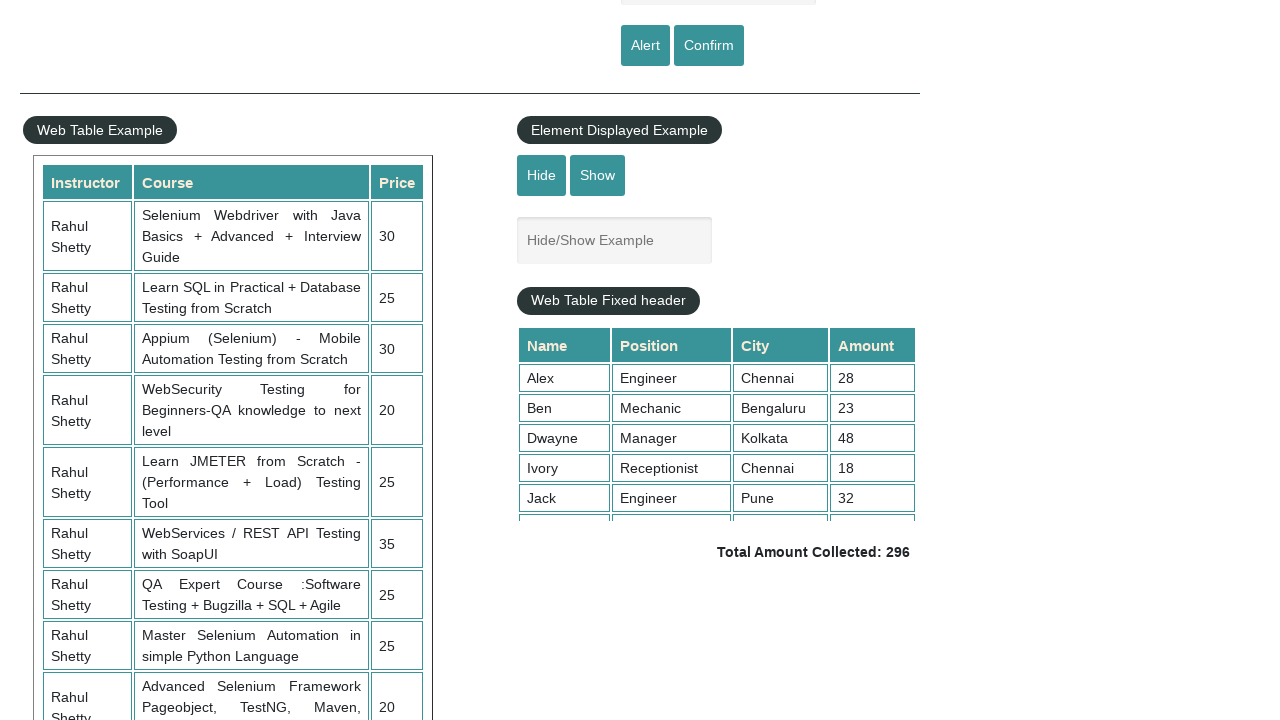

Scrolled web table element to top position 5000
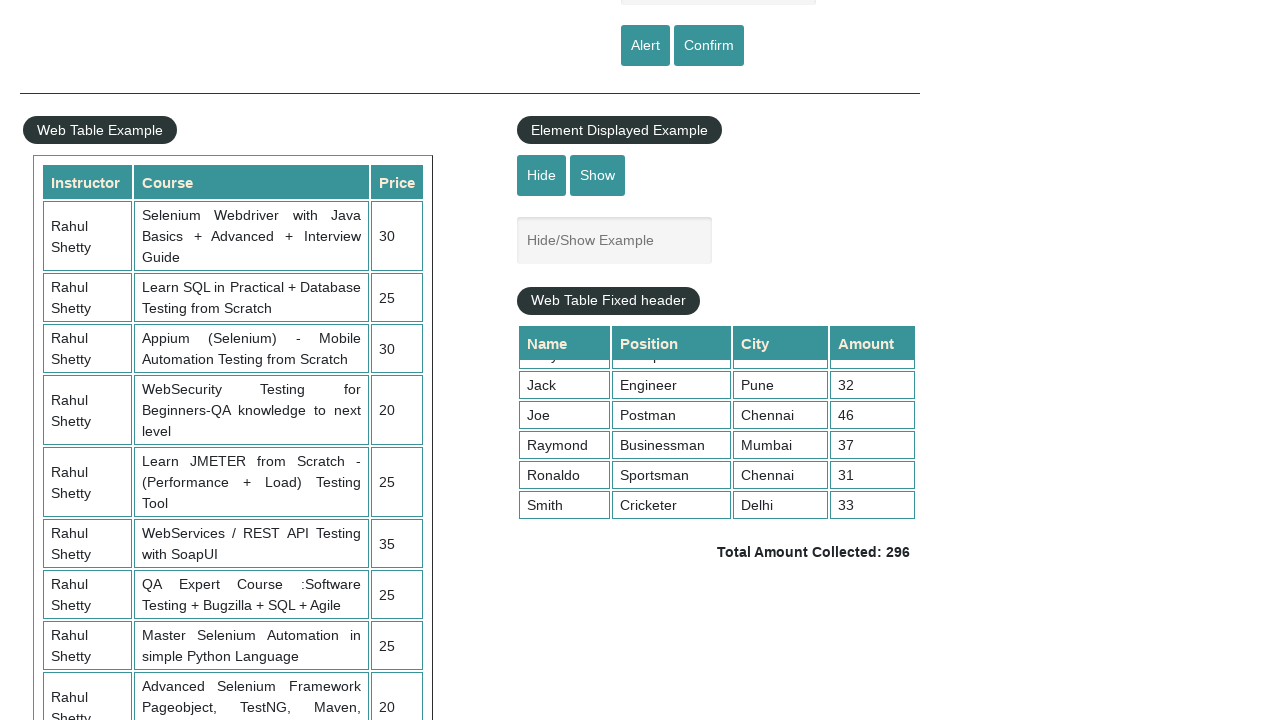

Table 4th column cells are visible
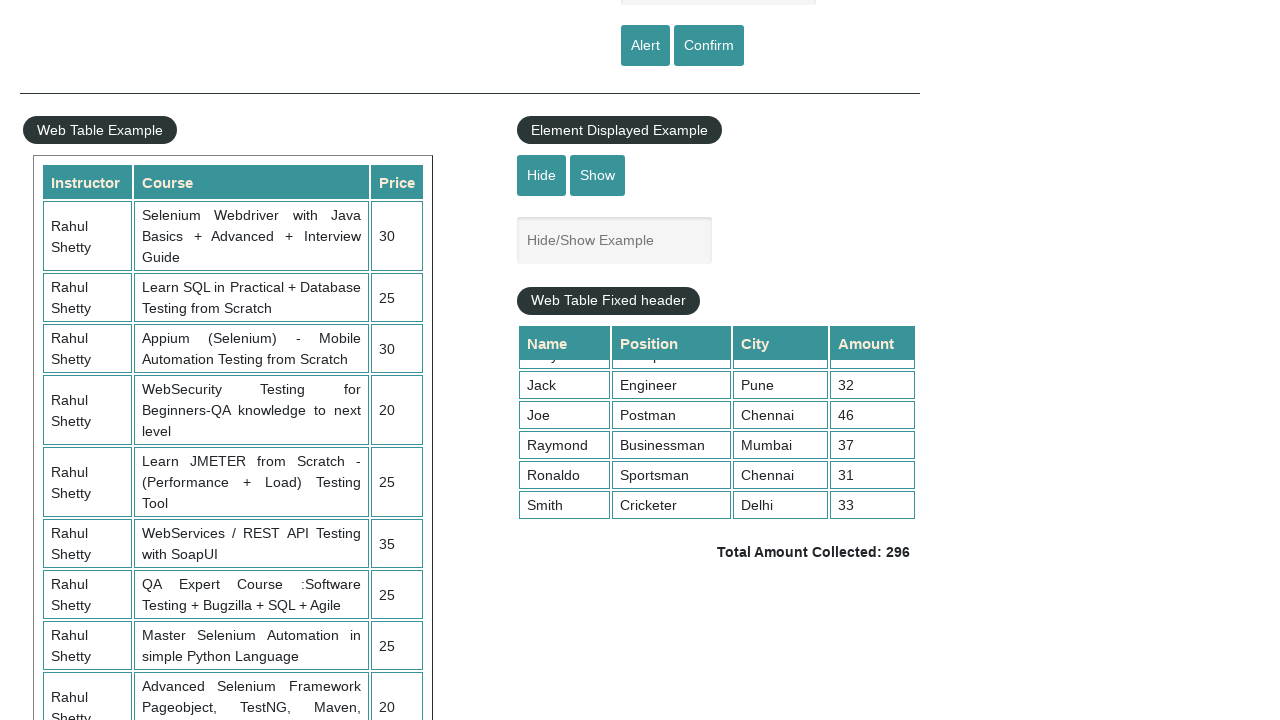

Retrieved all values from table 4th column: 9 cells
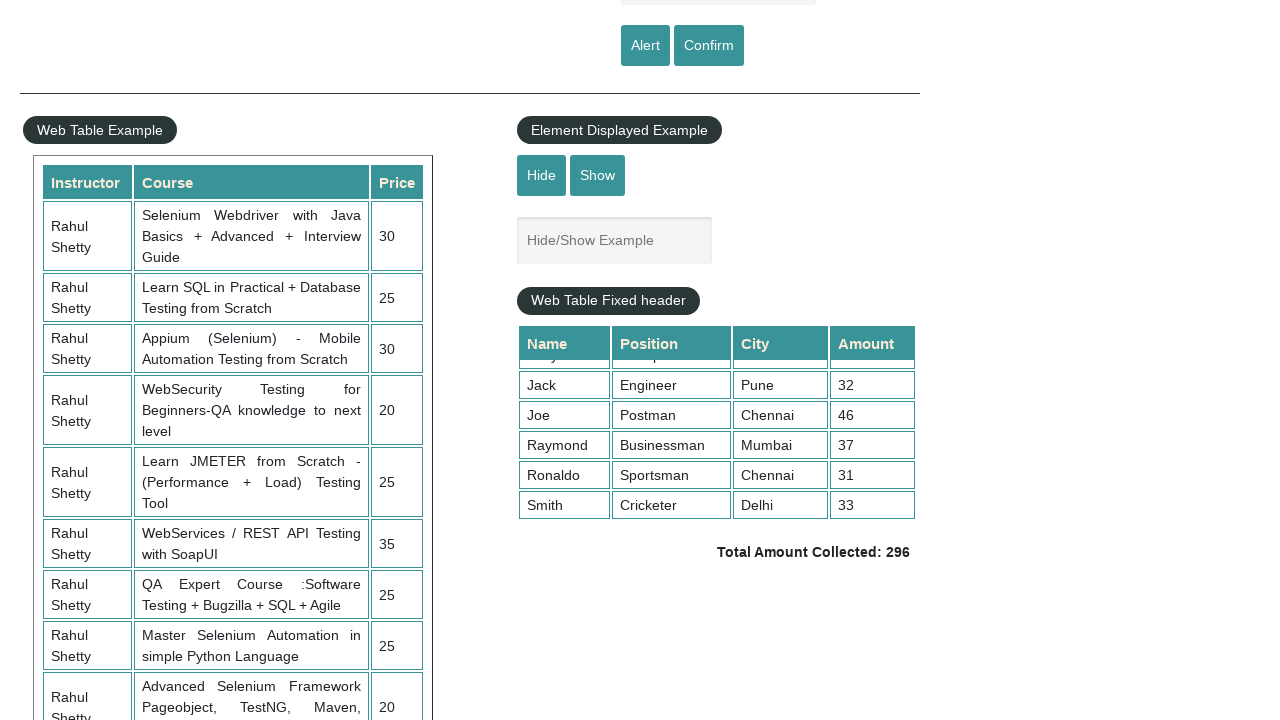

Calculated sum of column values: 296
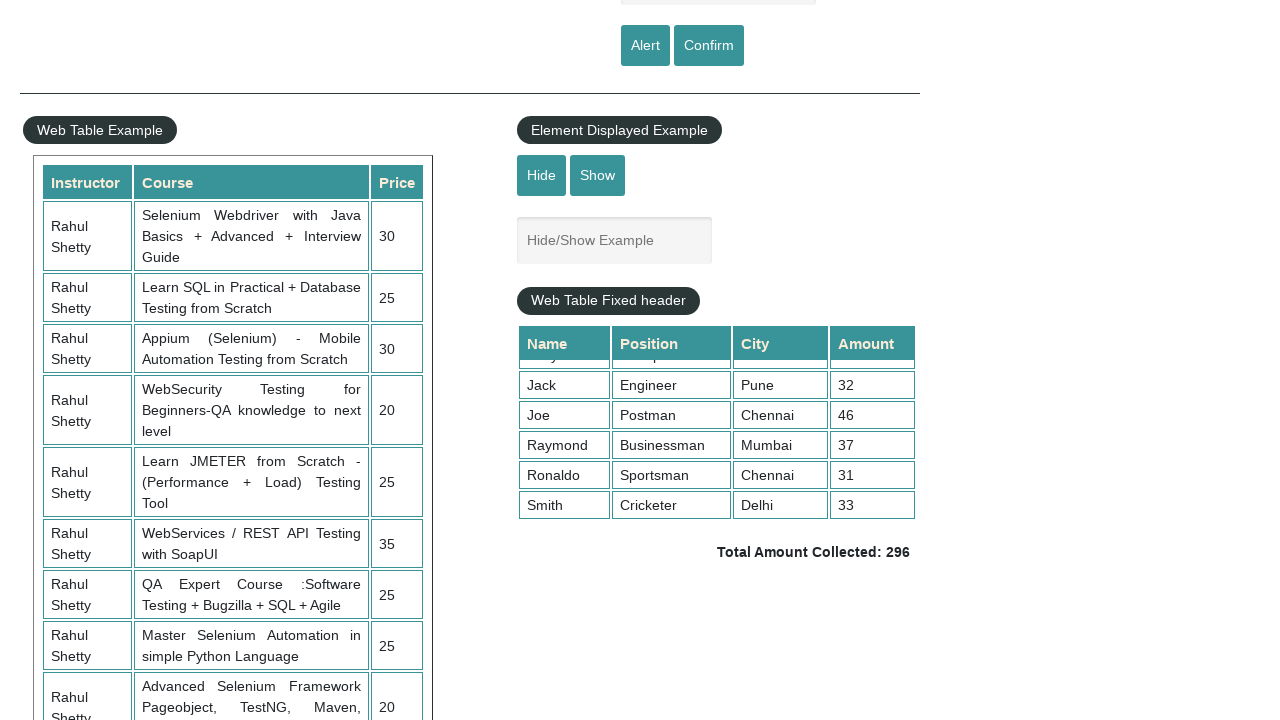

Retrieved displayed total element text:  Total Amount Collected: 296 
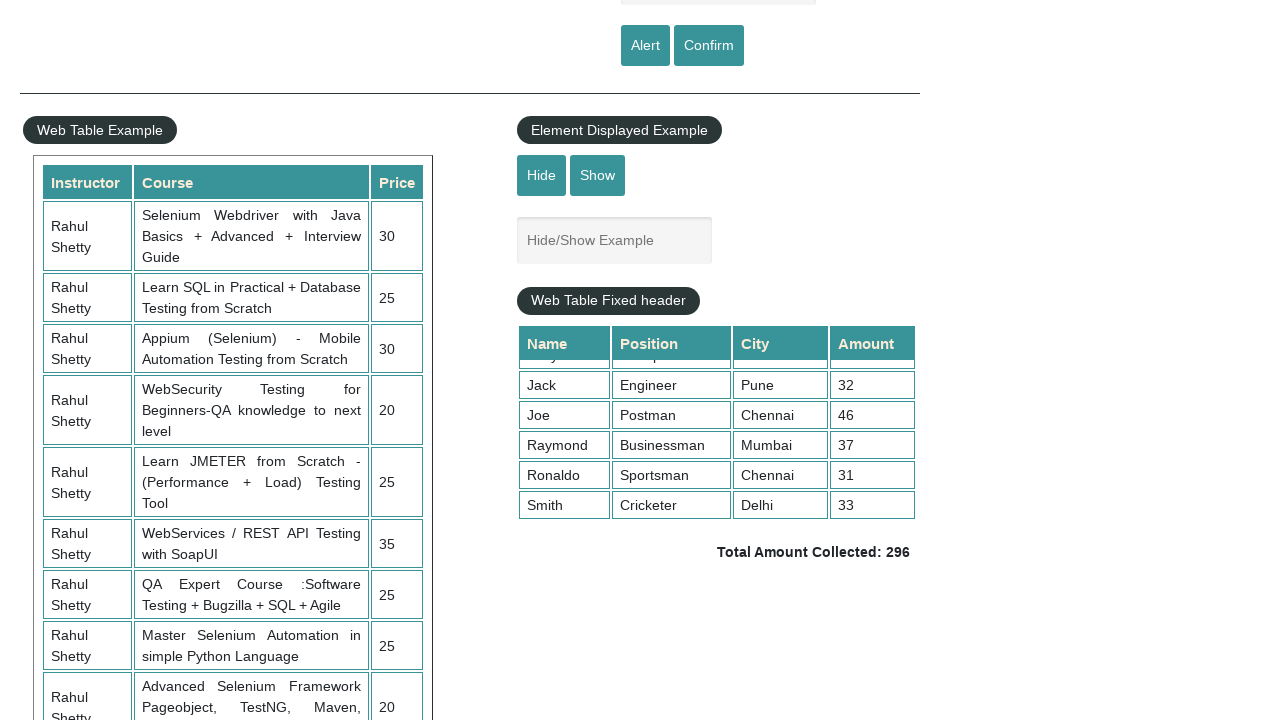

Parsed displayed total value: 296
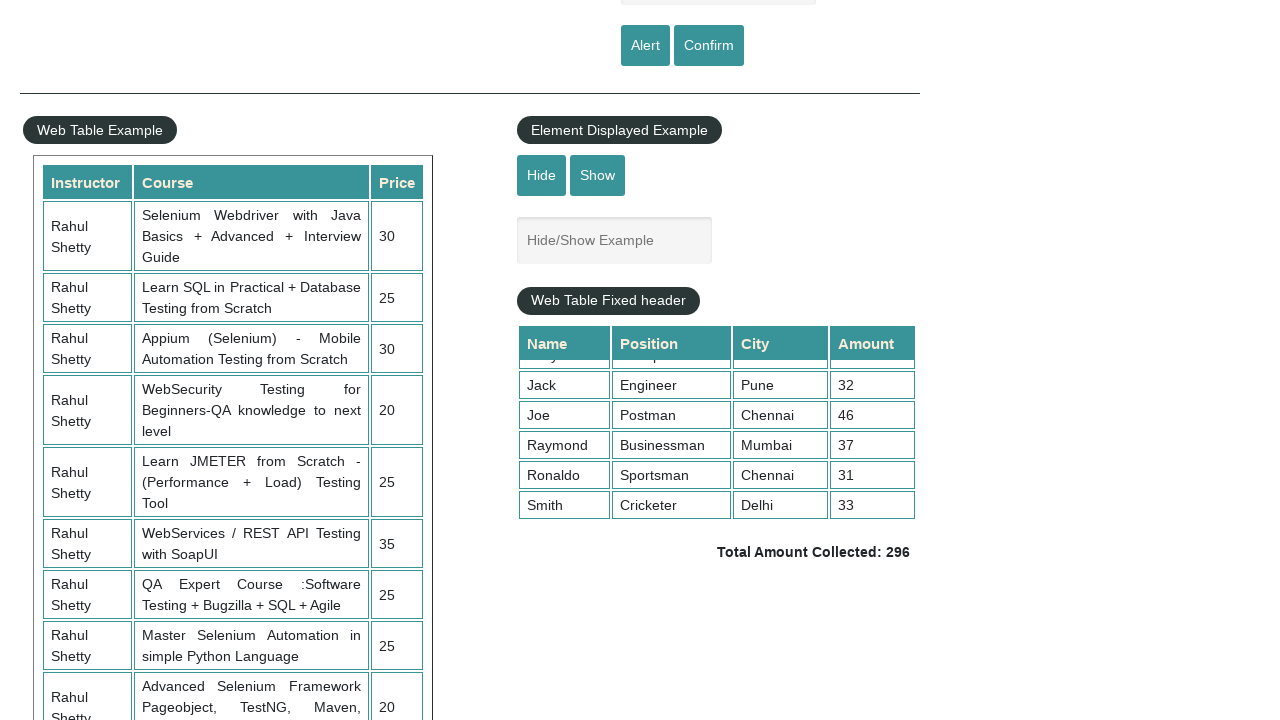

Assertion passed: calculated sum 296 matches displayed total 296
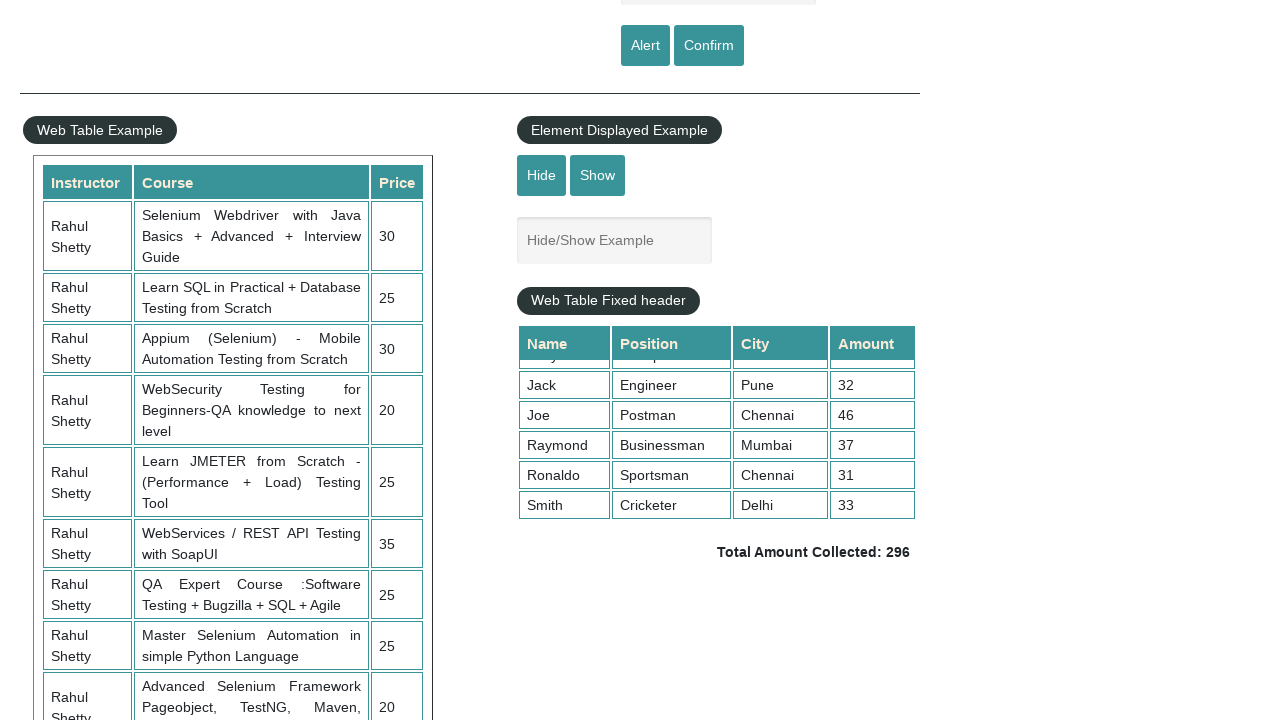

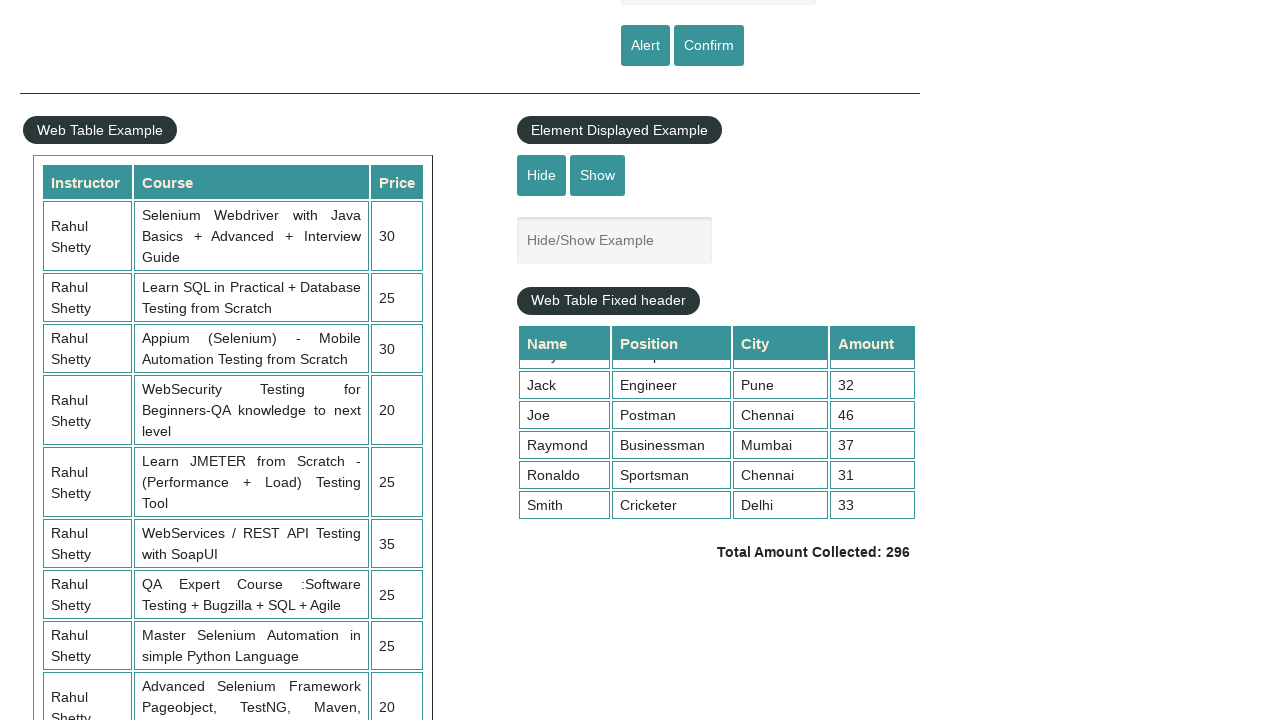